Waits for a price to reach $100, books an item, then solves a math problem by calculating a logarithmic expression and submitting the answer

Starting URL: http://suninjuly.github.io/explicit_wait2.html

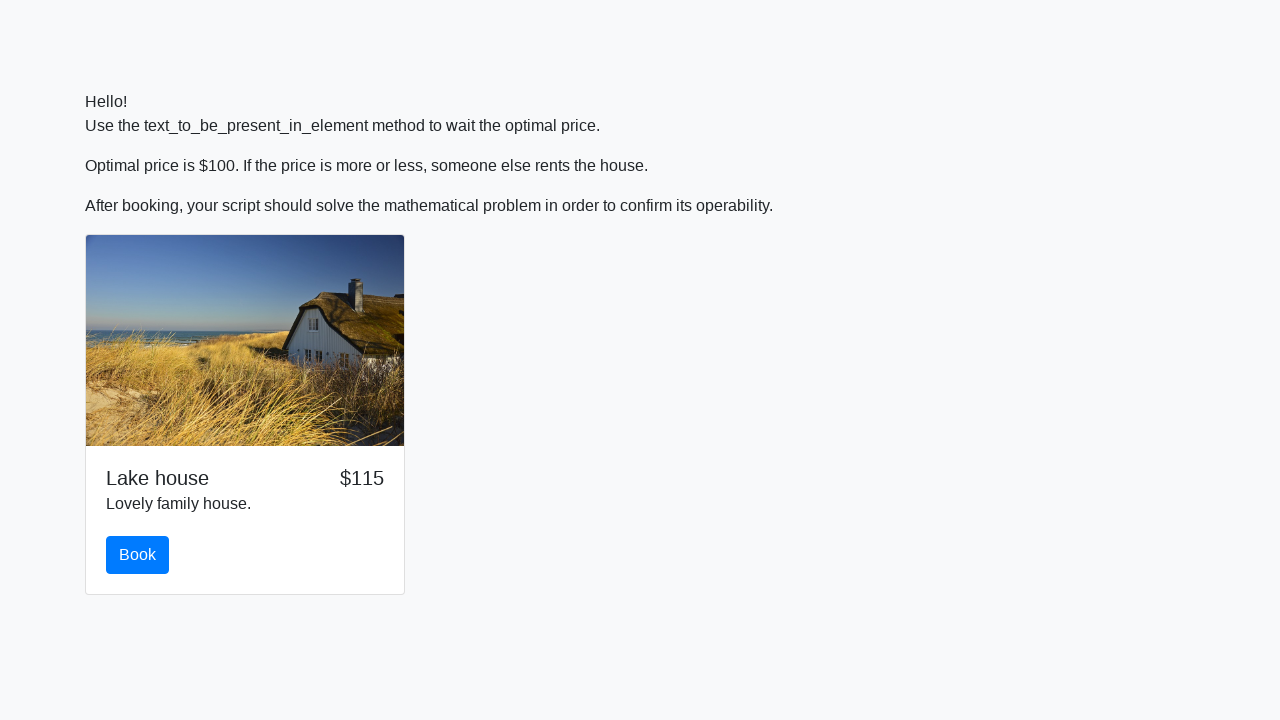

Waited for price to reach $100
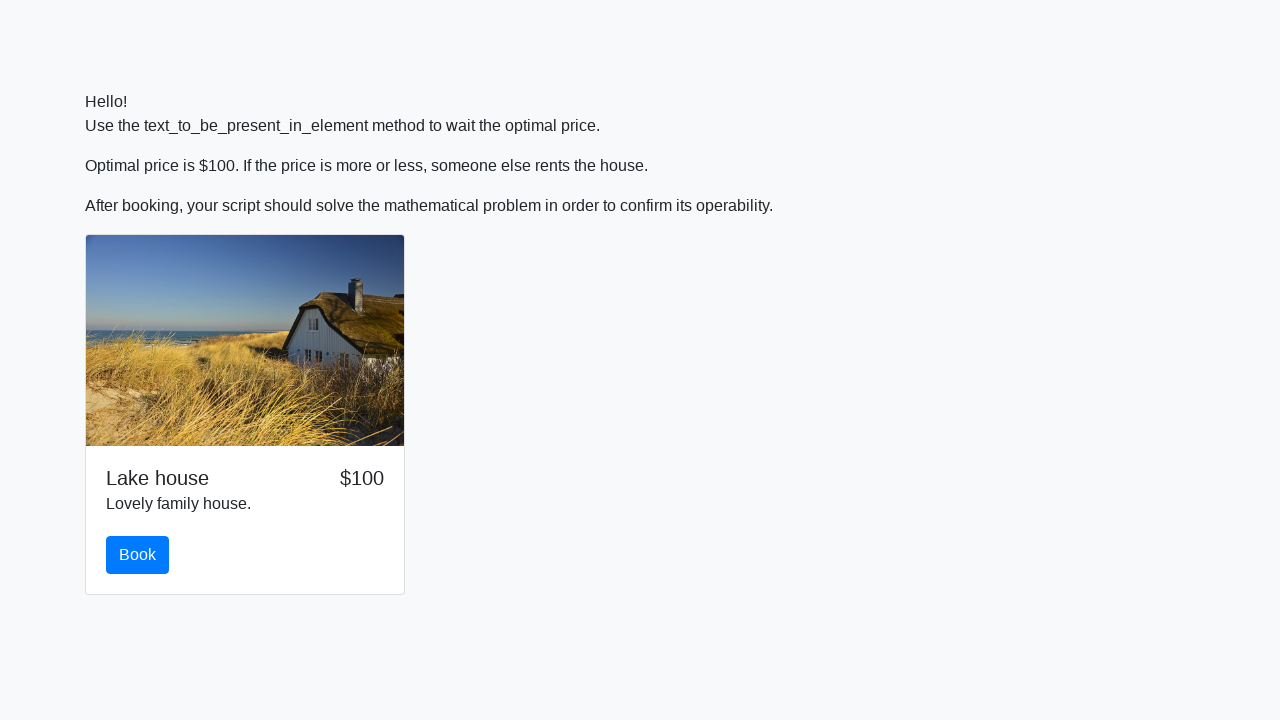

Clicked the book button at (138, 555) on #book
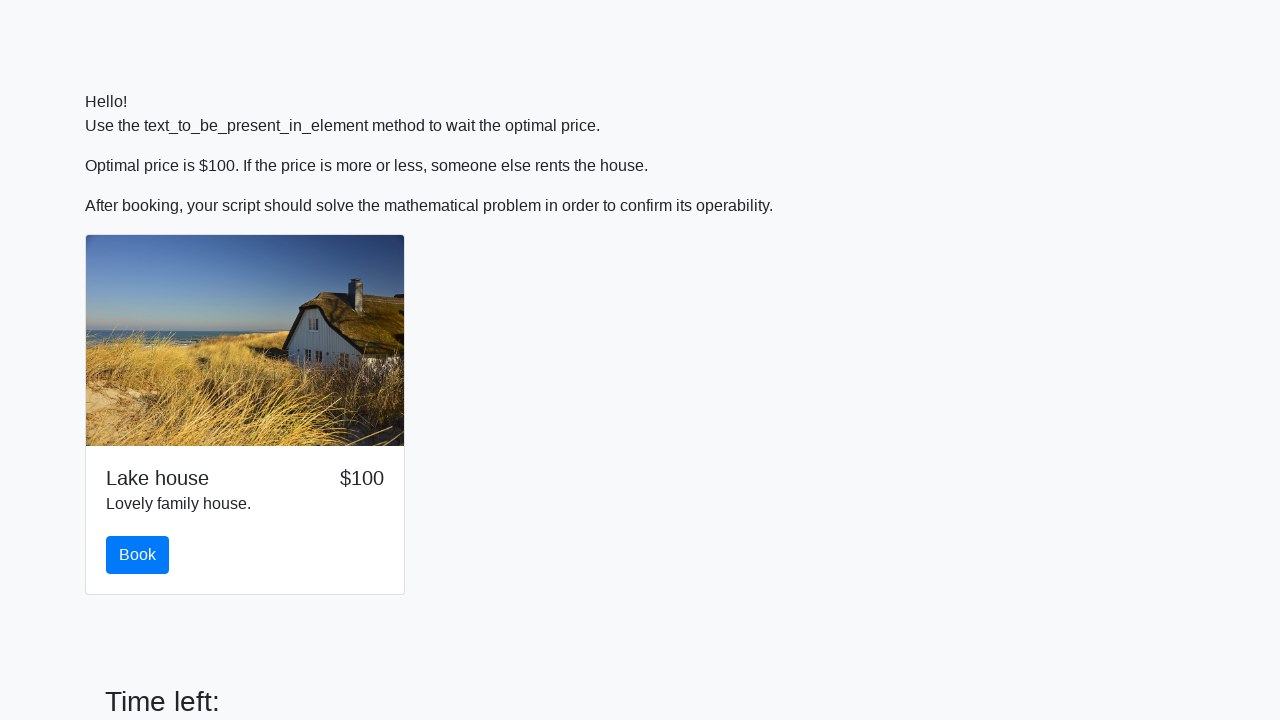

Retrieved input value for calculation: 698
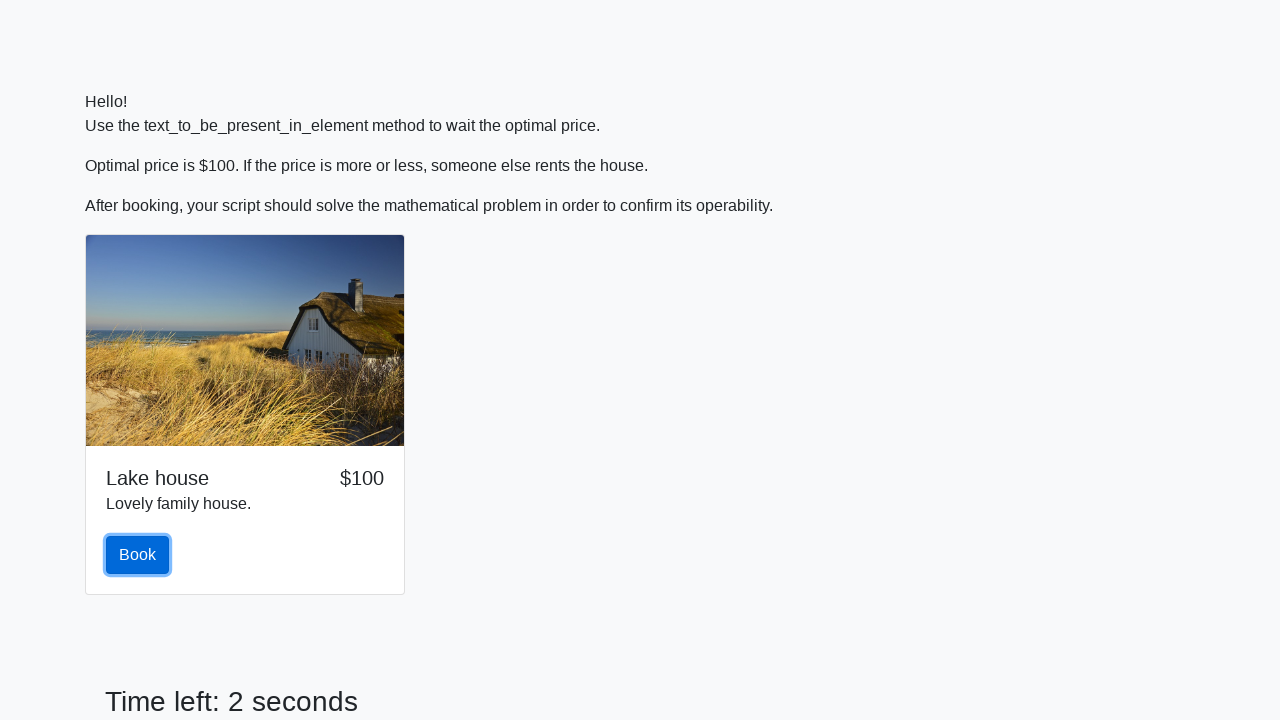

Calculated and filled answer field with logarithmic expression result: 1.8624486460349303 on #answer
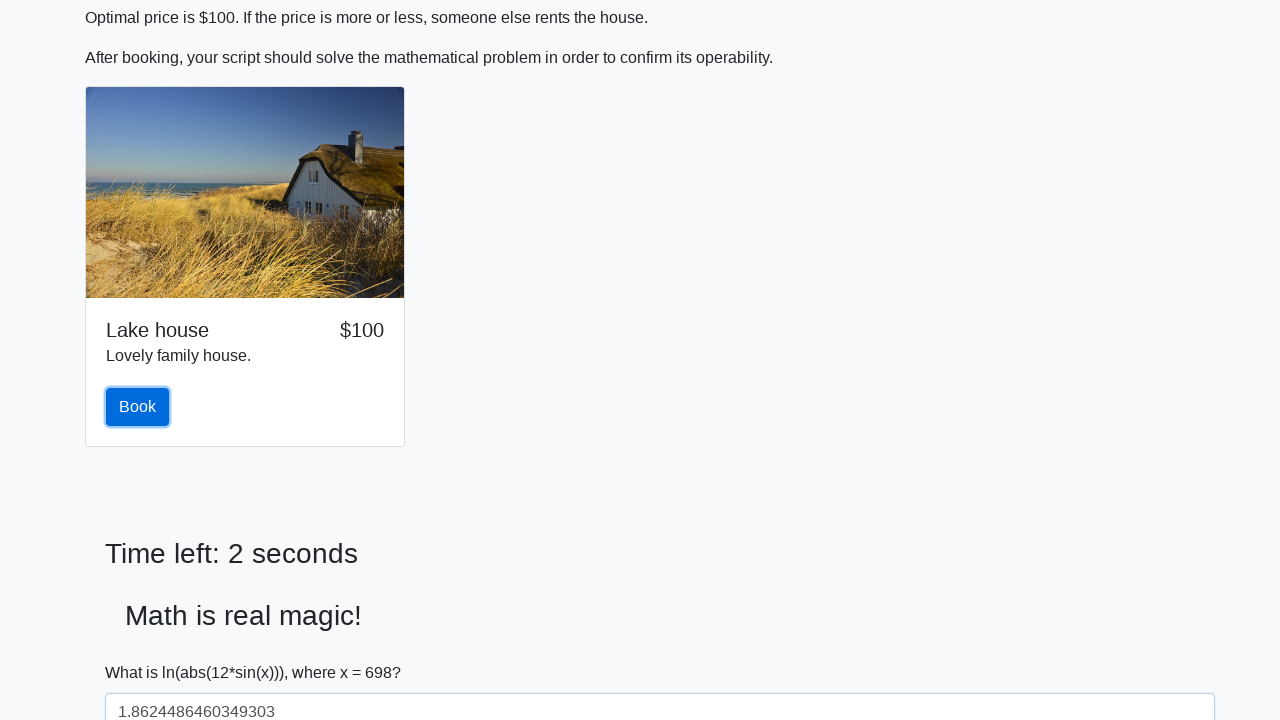

Clicked solve button to submit the answer at (143, 651) on #solve
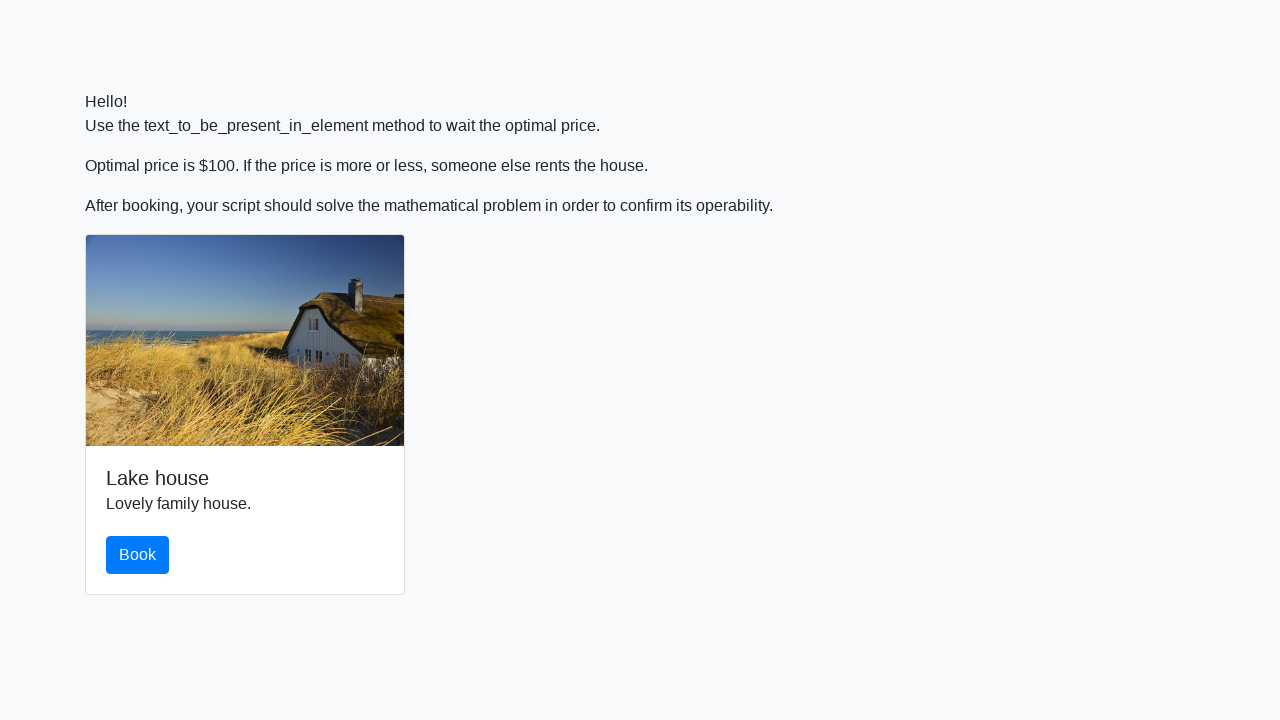

Waited for result to load
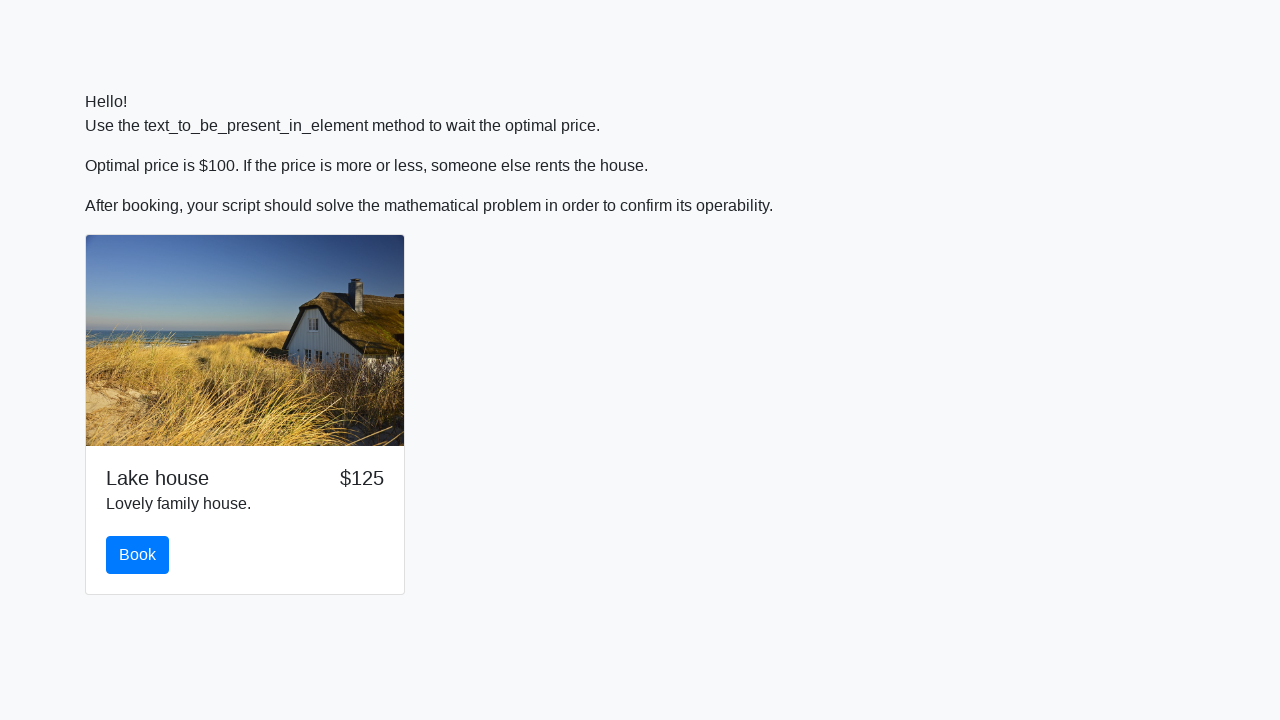

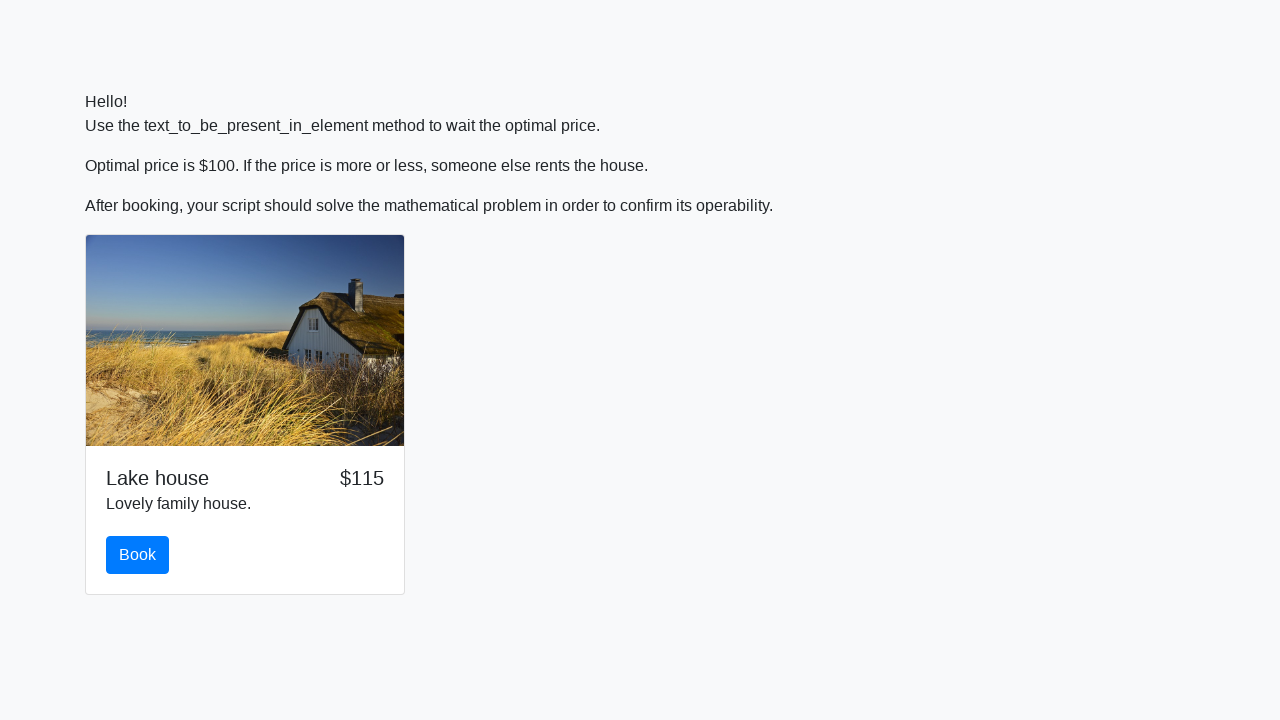